Tests scrolling to an element and clicking on it by navigating to the sixth card on the DemoQA homepage

Starting URL: https://demoqa.com/

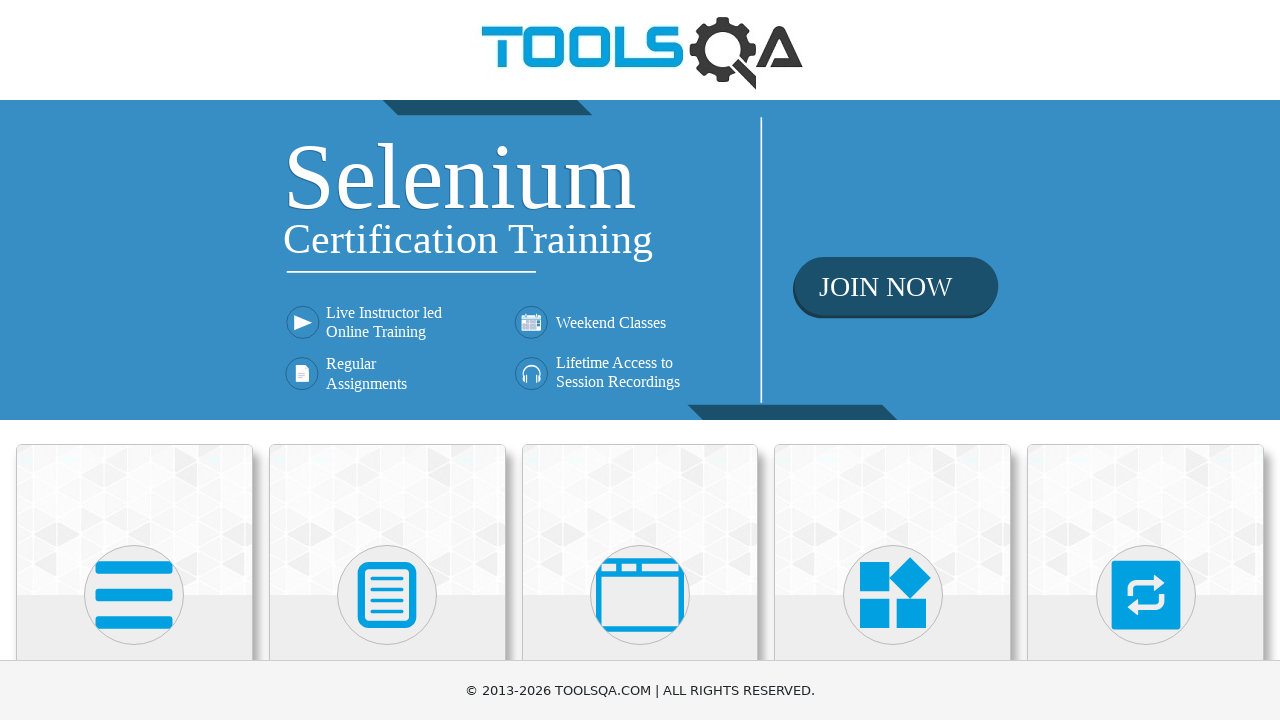

Waited for cards to load on DemoQA homepage
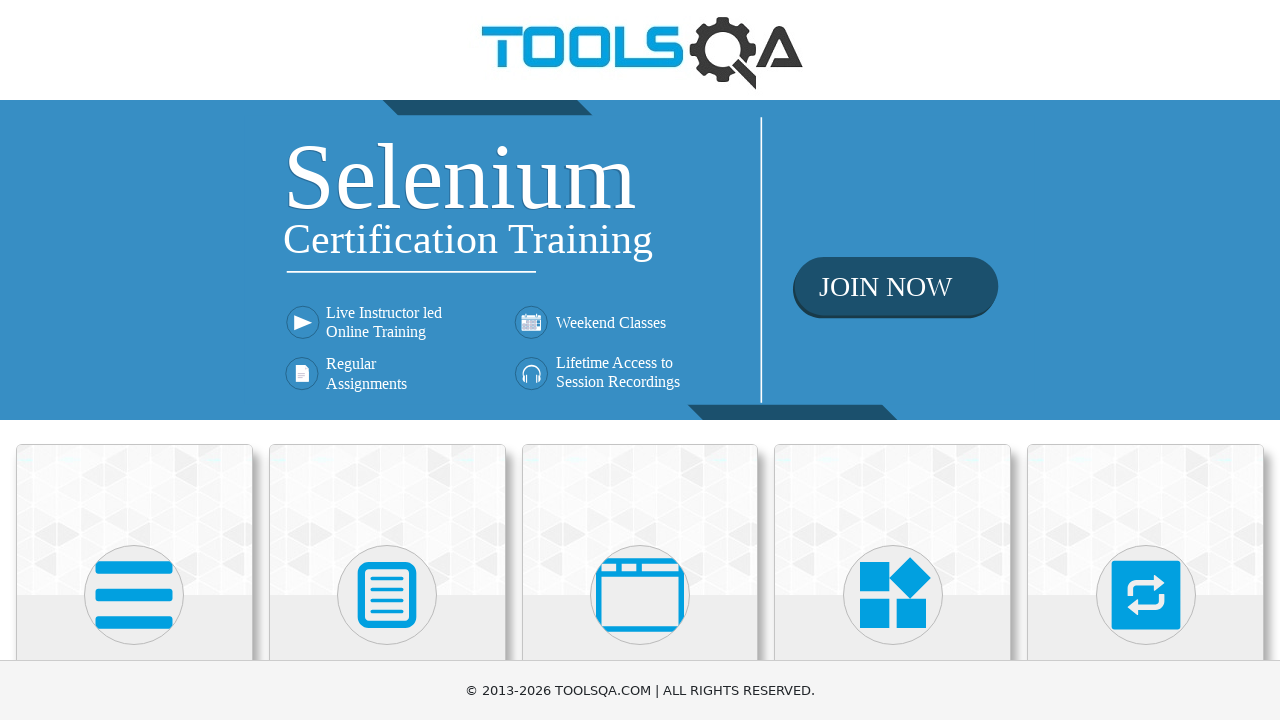

Located the sixth card element
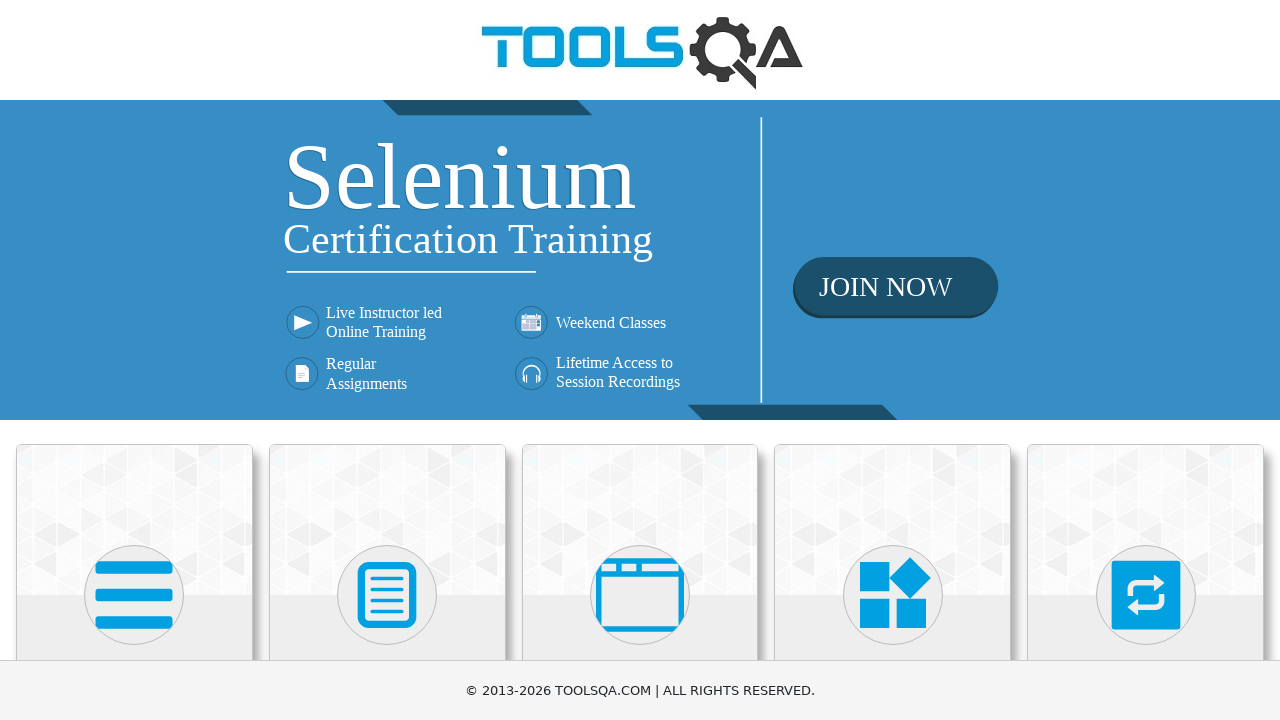

Scrolled to the sixth card into view
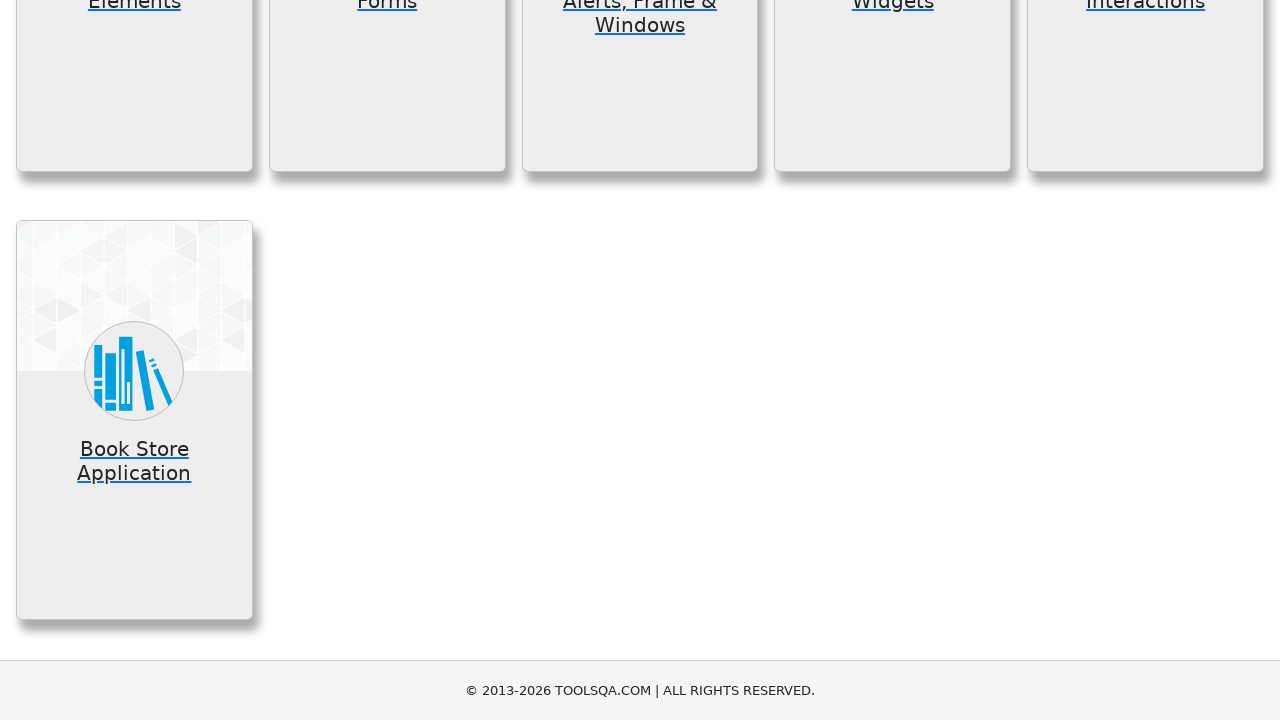

Clicked on the sixth card at (134, 420) on .card >> nth=5
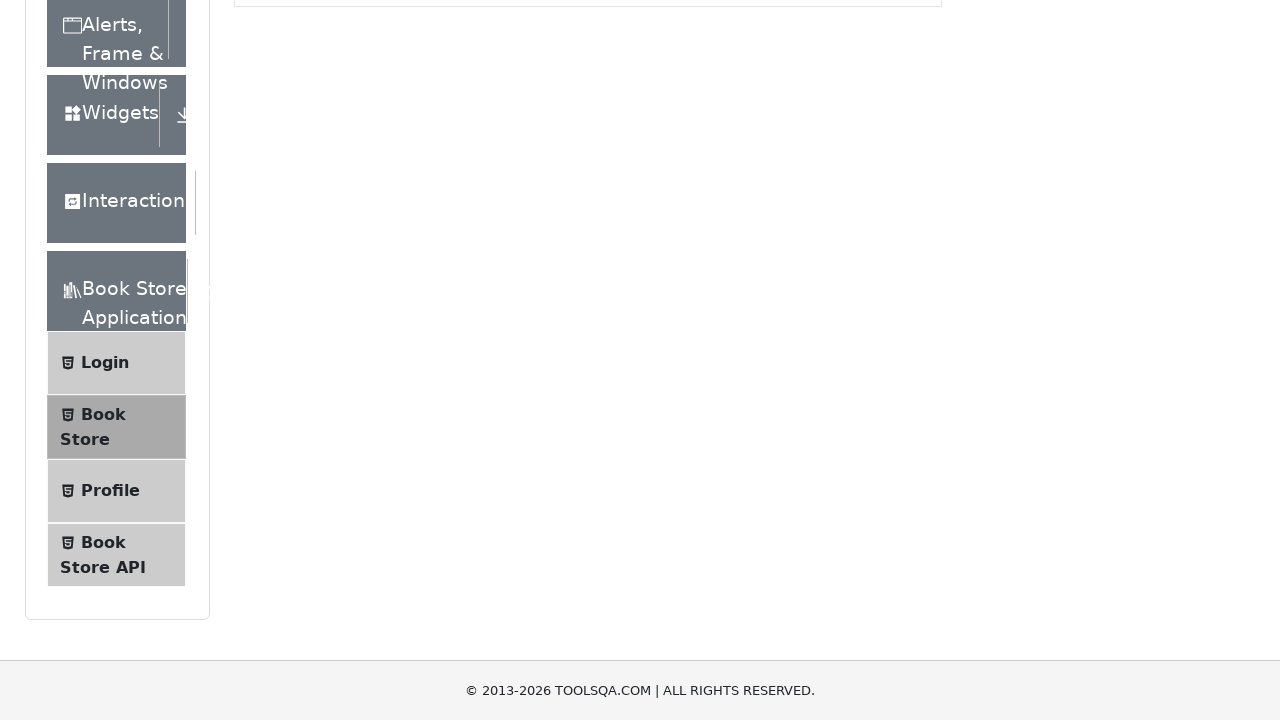

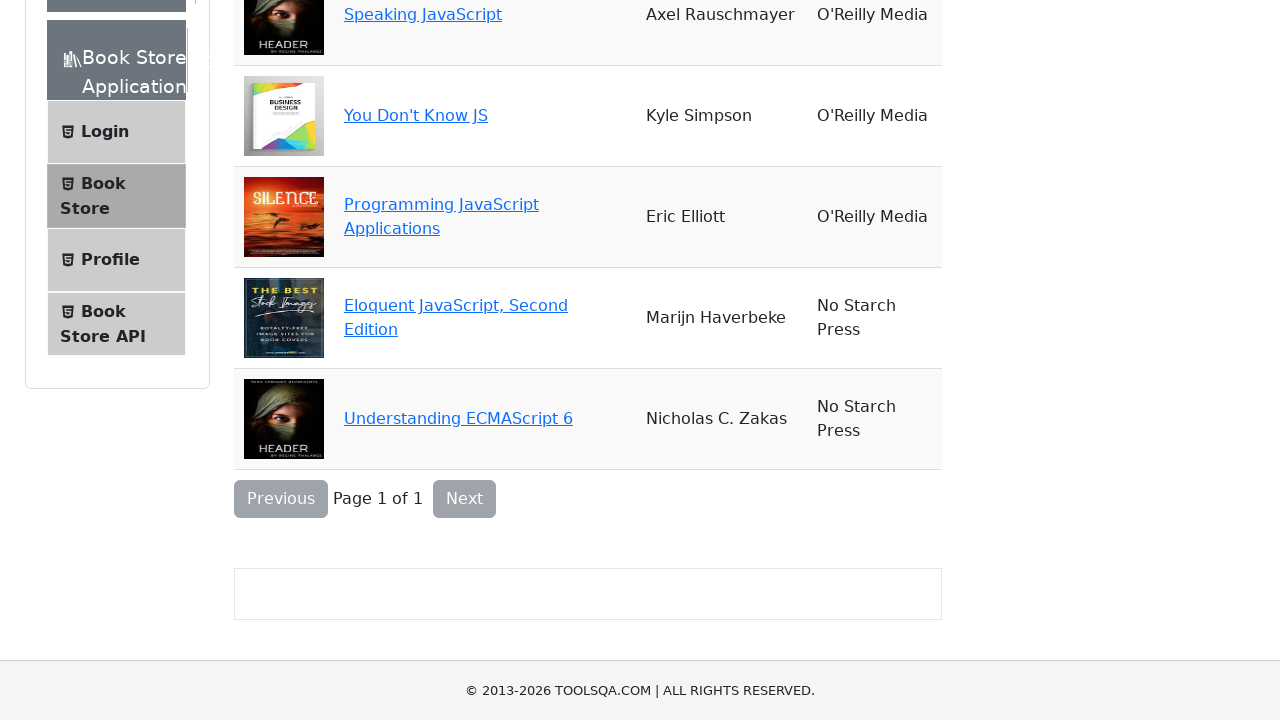